Tests registration form with invalid email format and verifies the appropriate error messages

Starting URL: https://alada.vn/tai-khoan/dang-ky.html

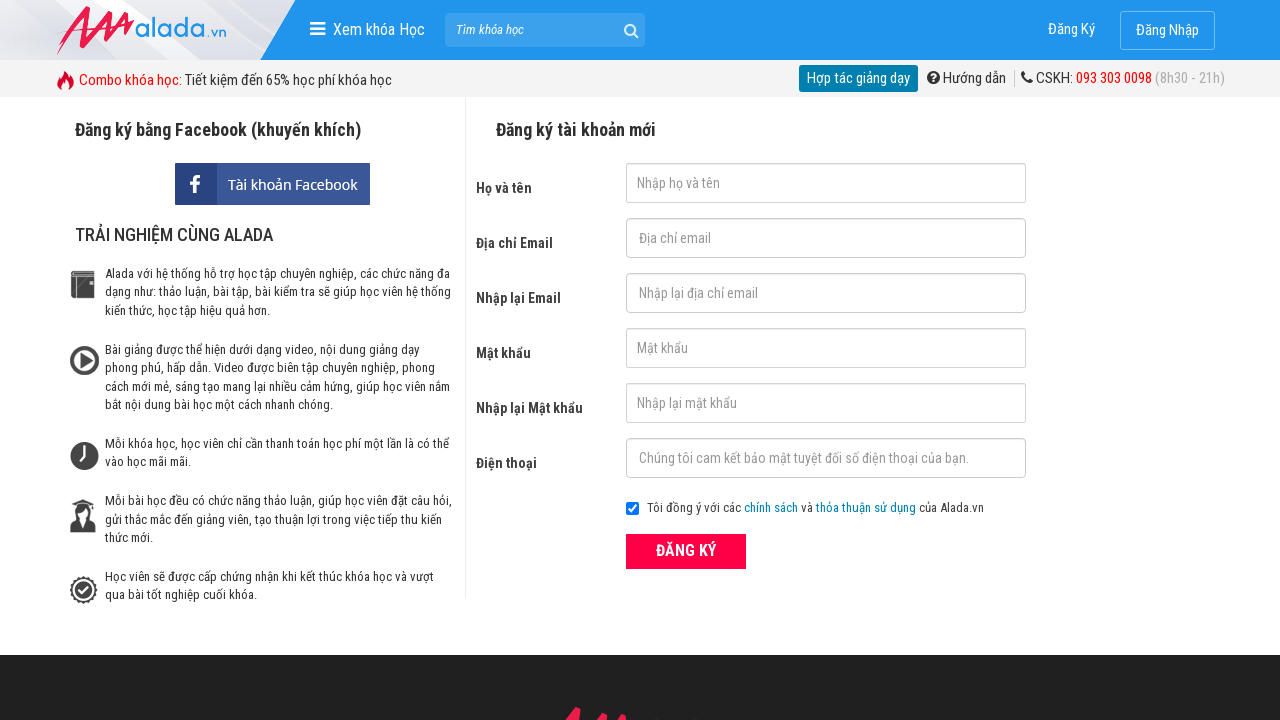

Filled first name field with 'Tran Van A' on #txtFirstname
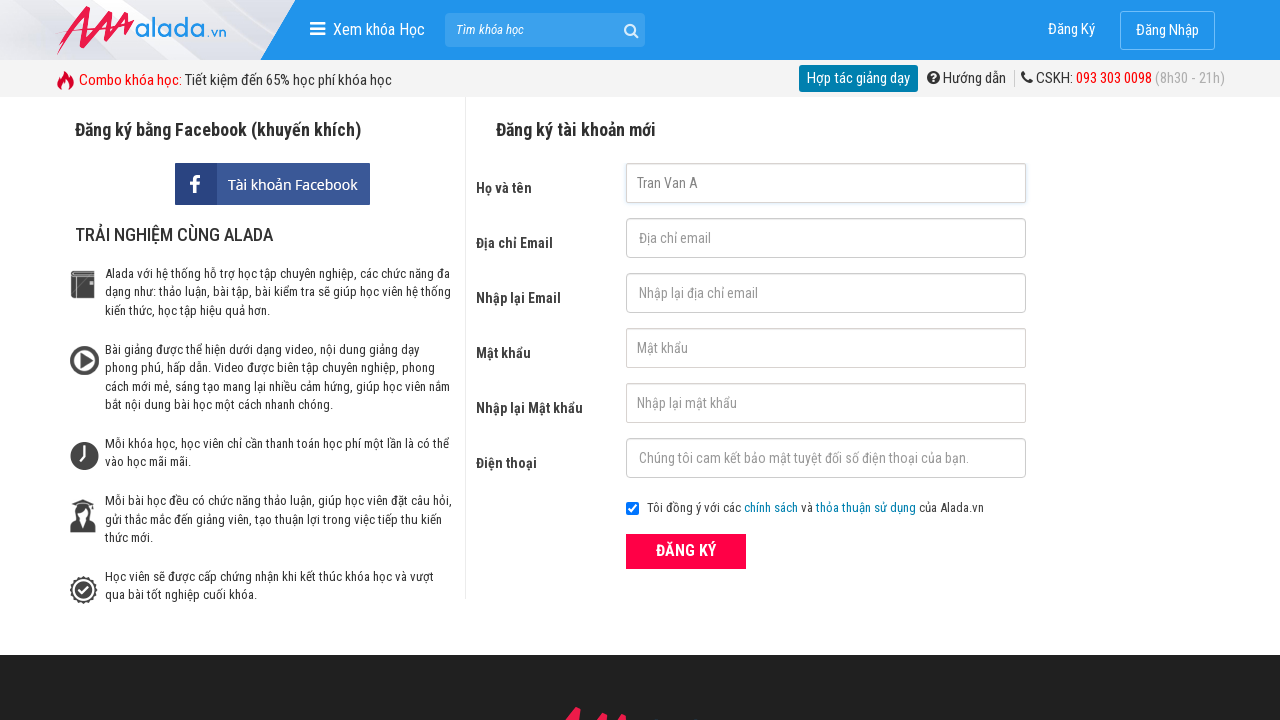

Filled email field with invalid format 'tranvan@a@mail' on #txtEmail
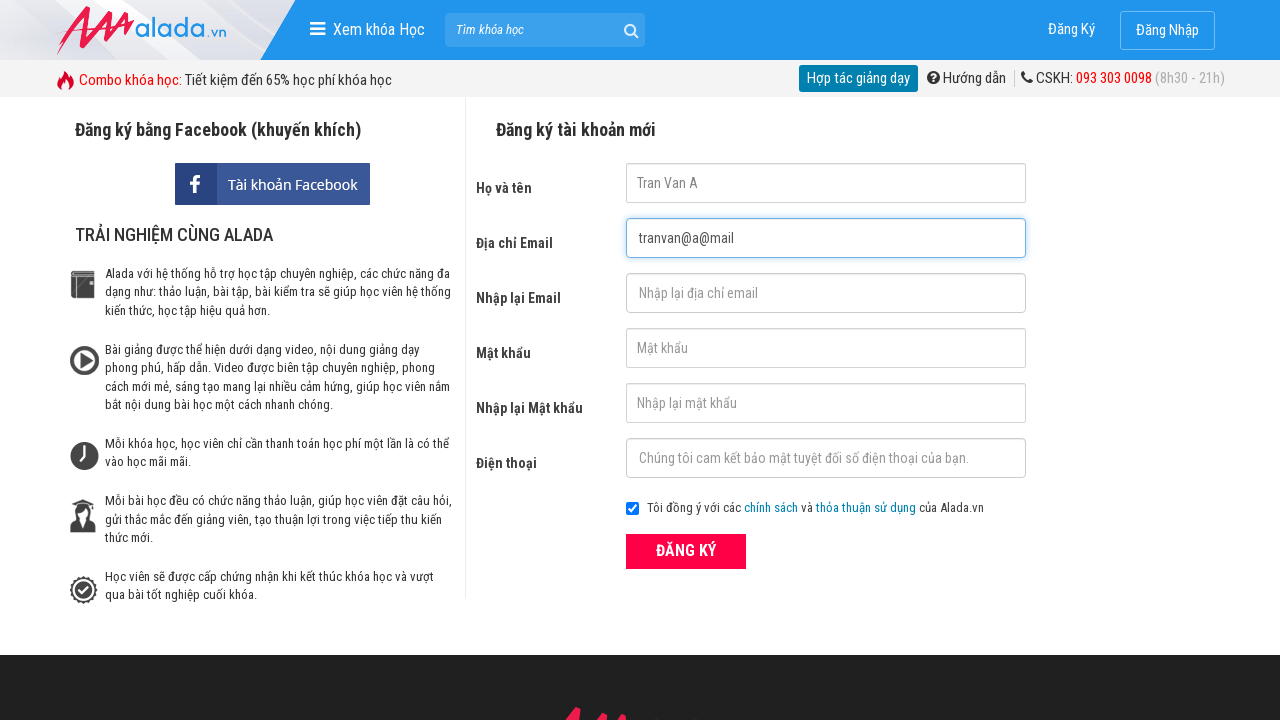

Filled confirm email field with invalid format 'tranvan@a@mail' on #txtCEmail
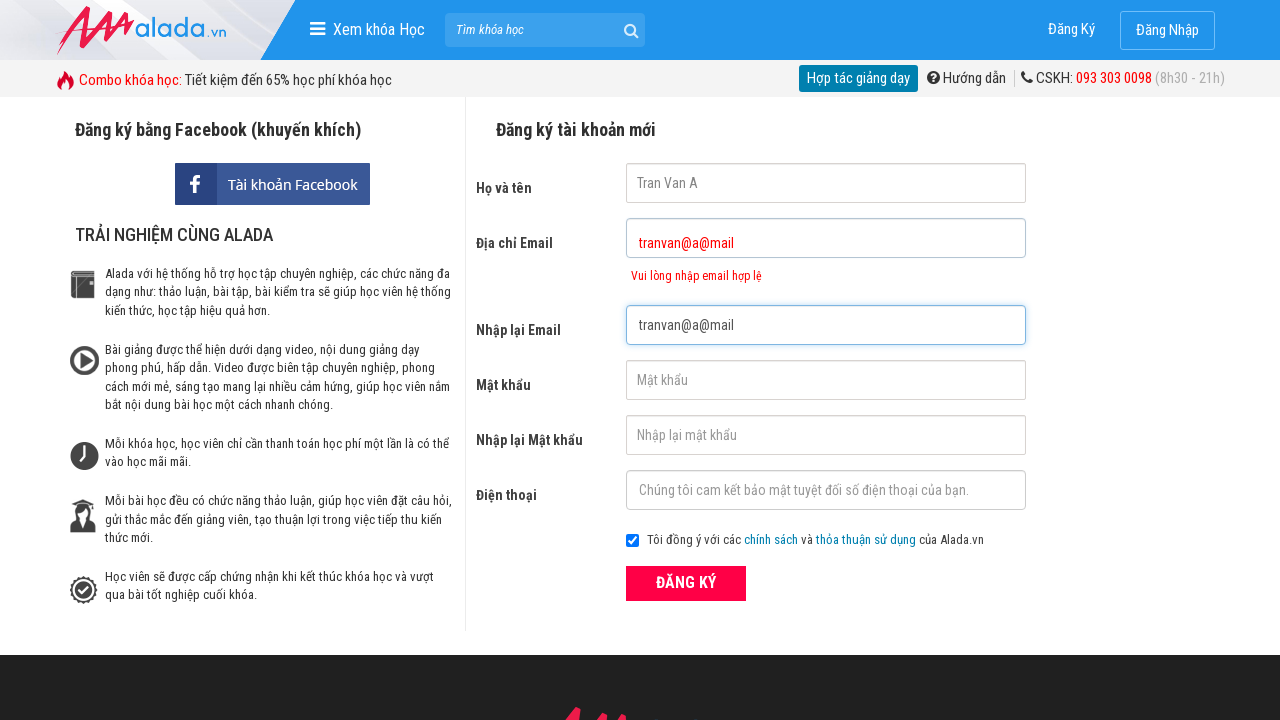

Filled password field with 'TVA1232' on #txtPassword
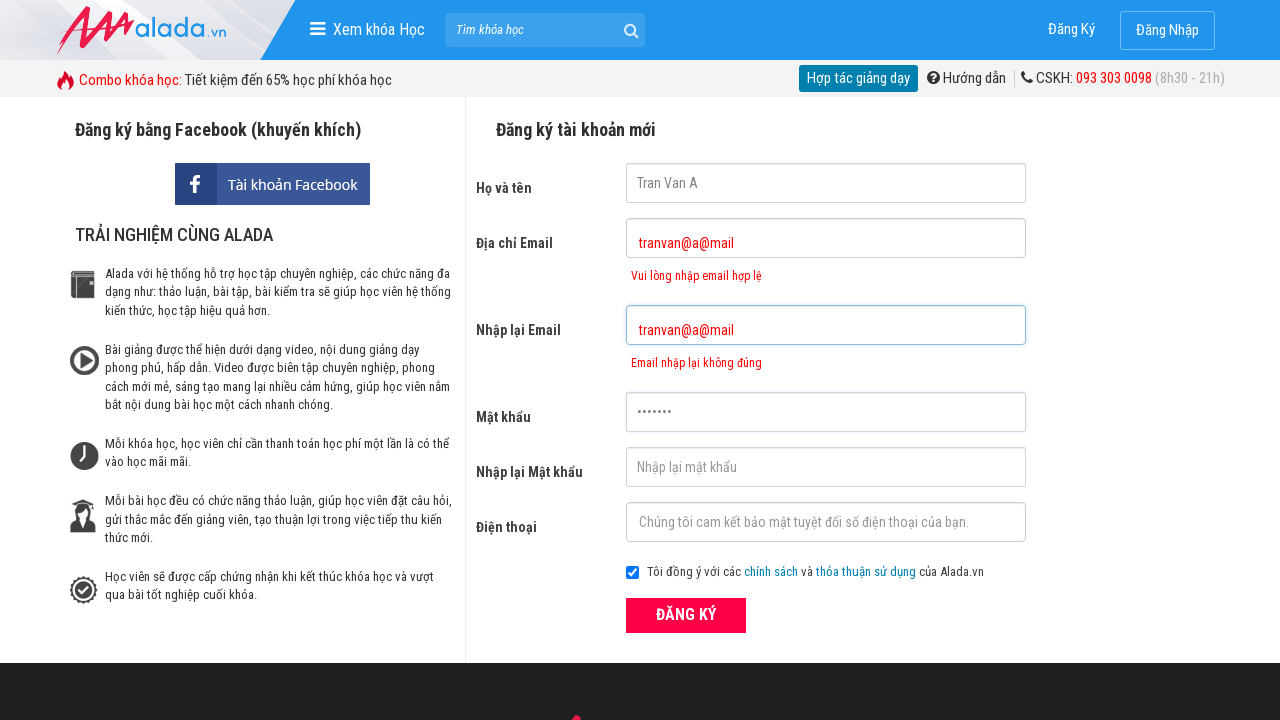

Filled confirm password field with 'TVA1232' on #txtCPassword
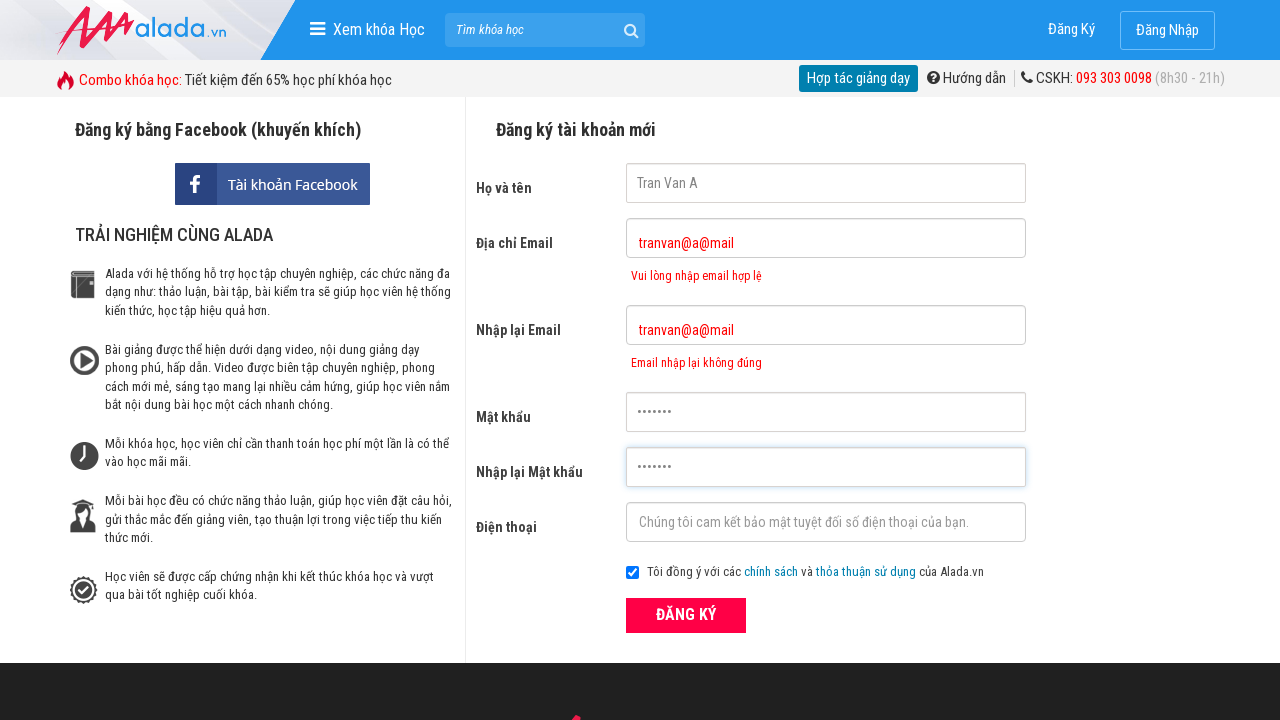

Filled phone field with '0933283910' on #txtPhone
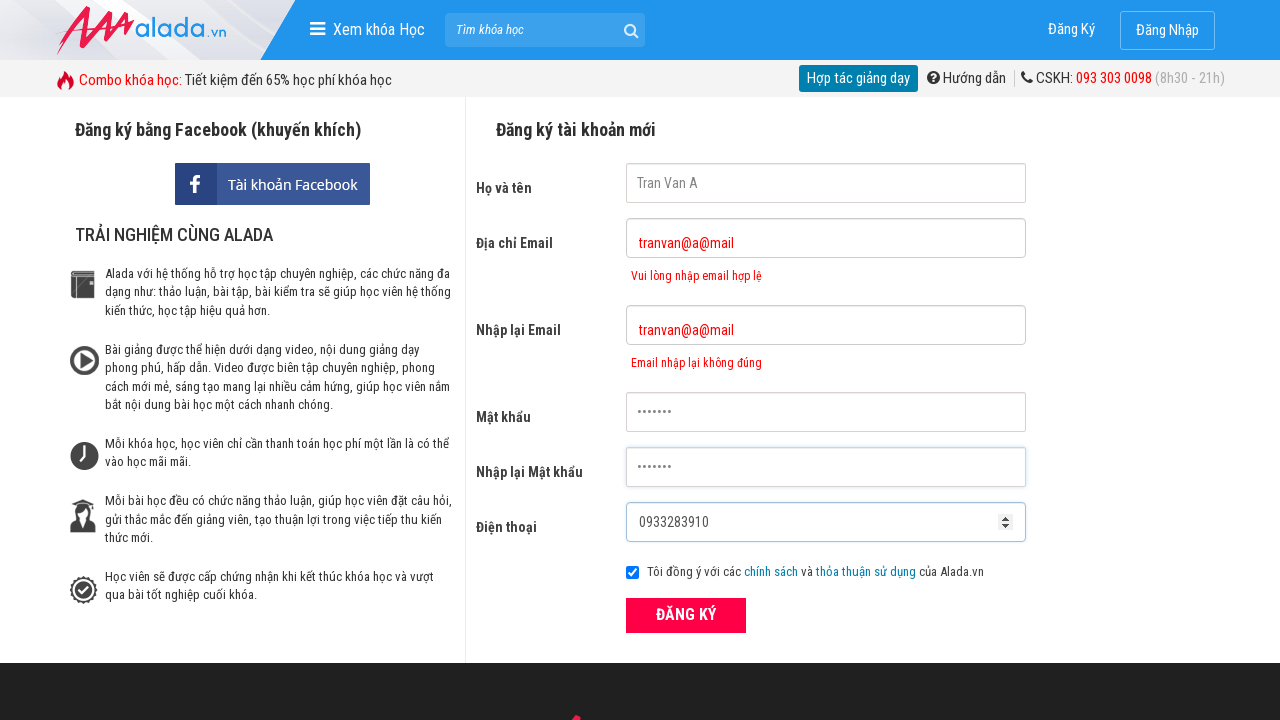

Clicked submit button to register with invalid email at (686, 615) on button[type='submit']
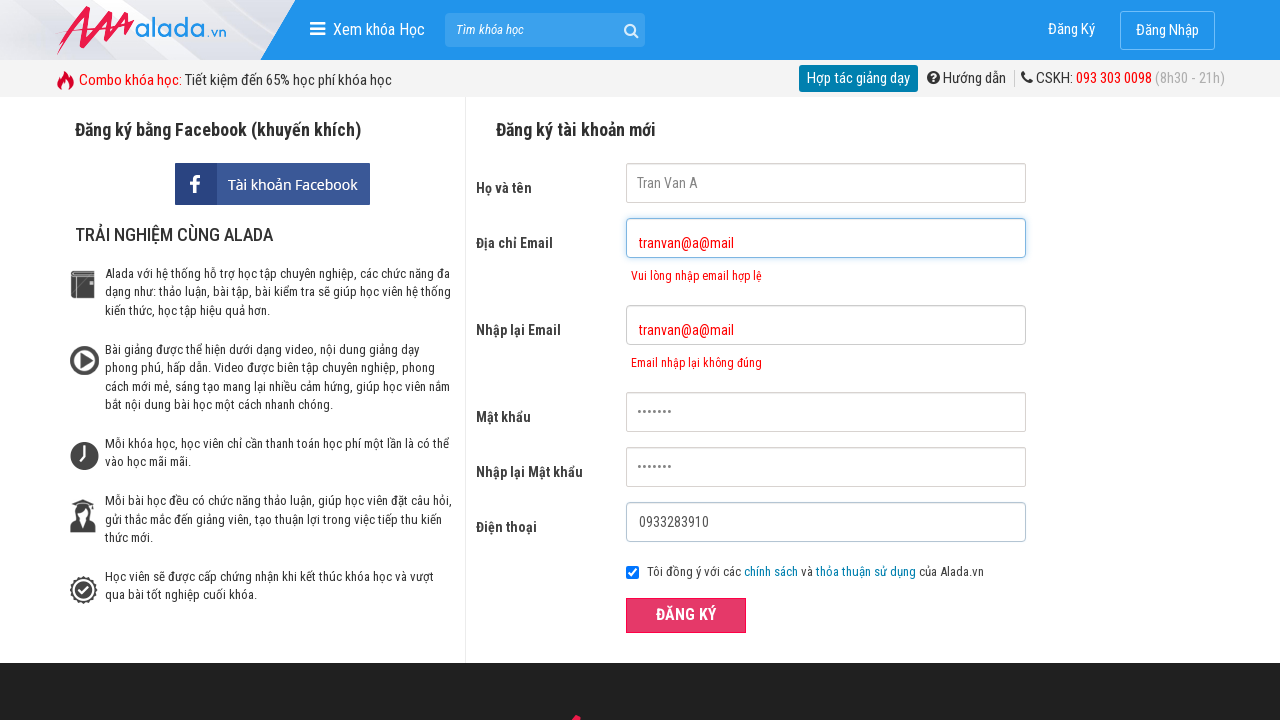

Email error message appeared
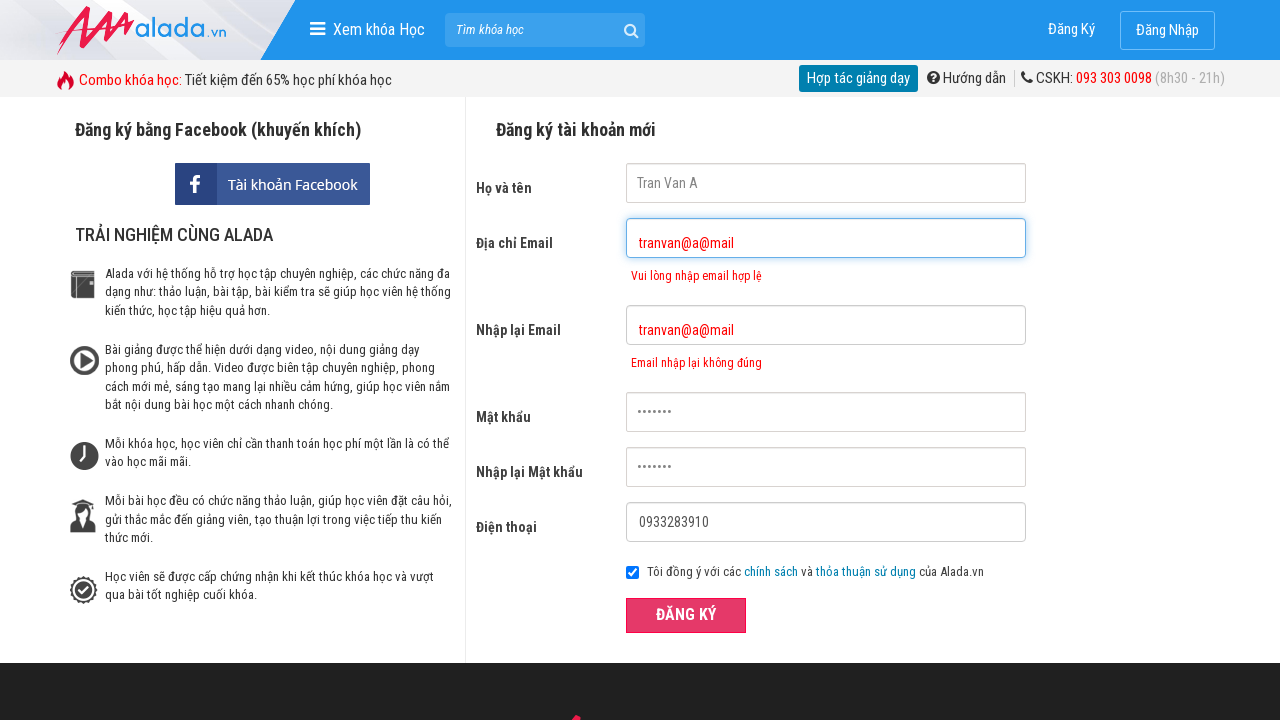

Verified email error message: 'Vui lòng nhập email hợp lệ'
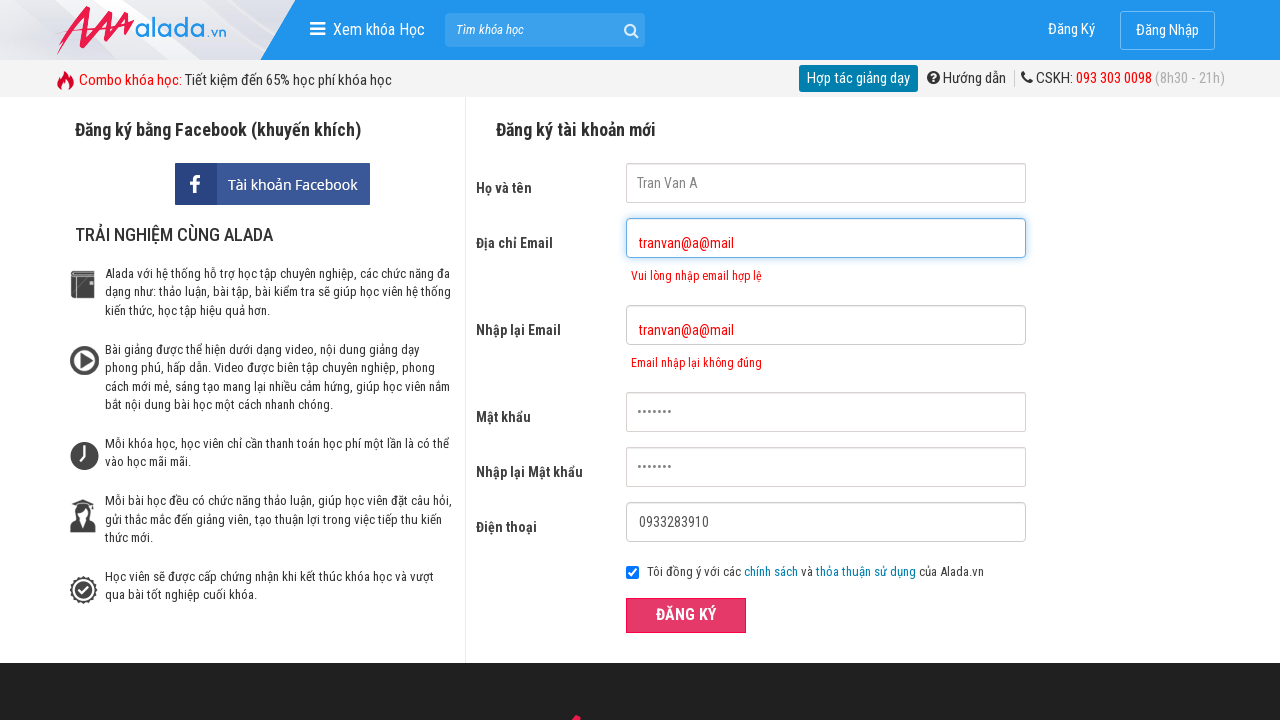

Verified confirm email error message: 'Email nhập lại không đúng'
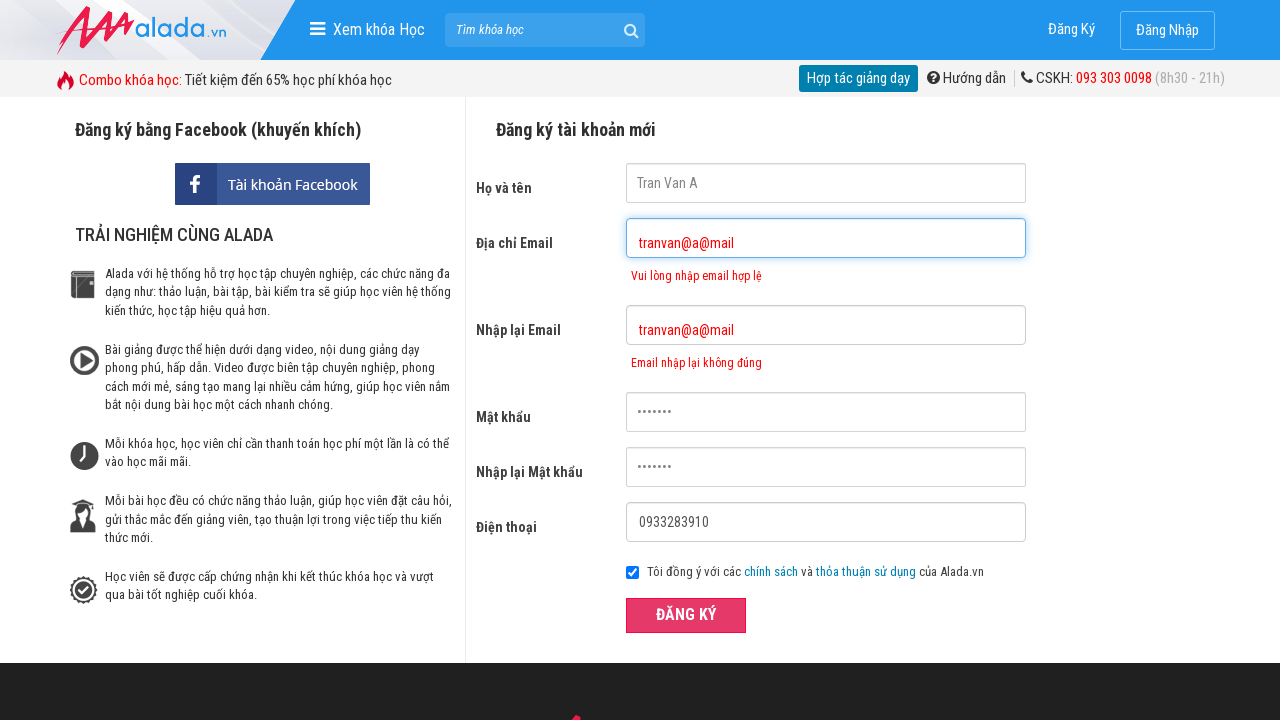

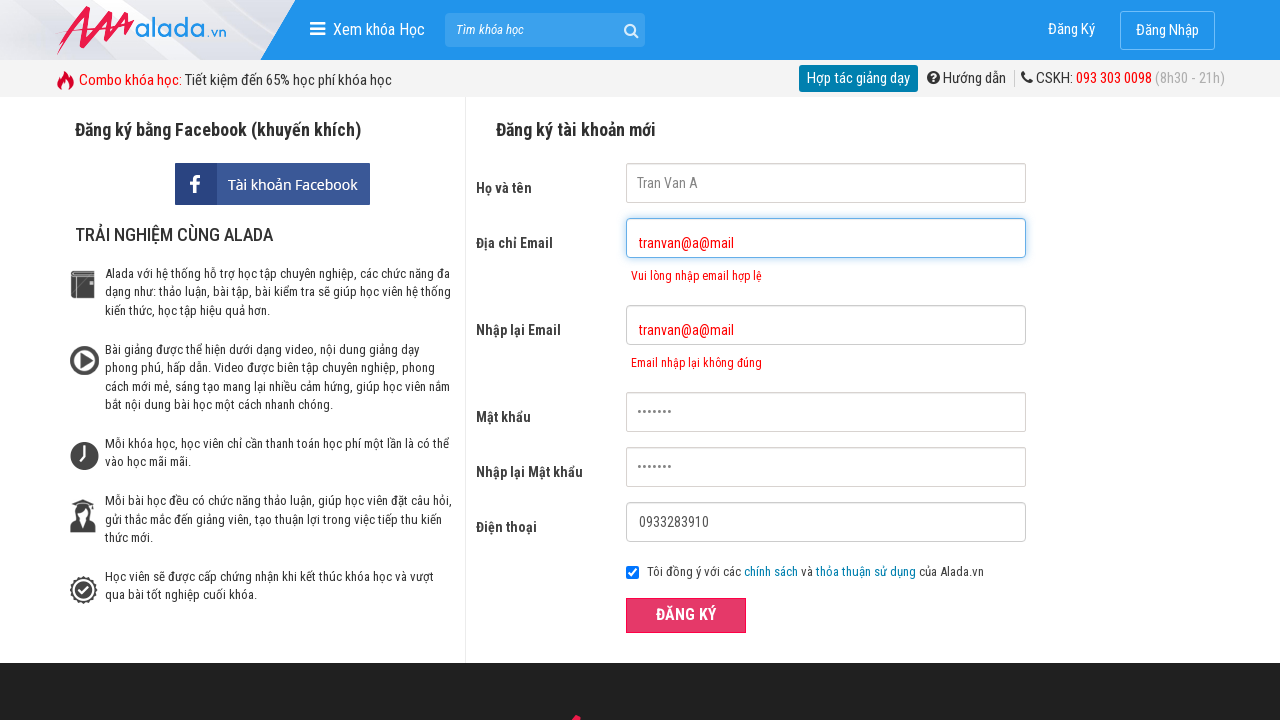